Tests clicking a link with partial text "up window" on the Omayo test blog site

Starting URL: http://omayo.blogspot.com/

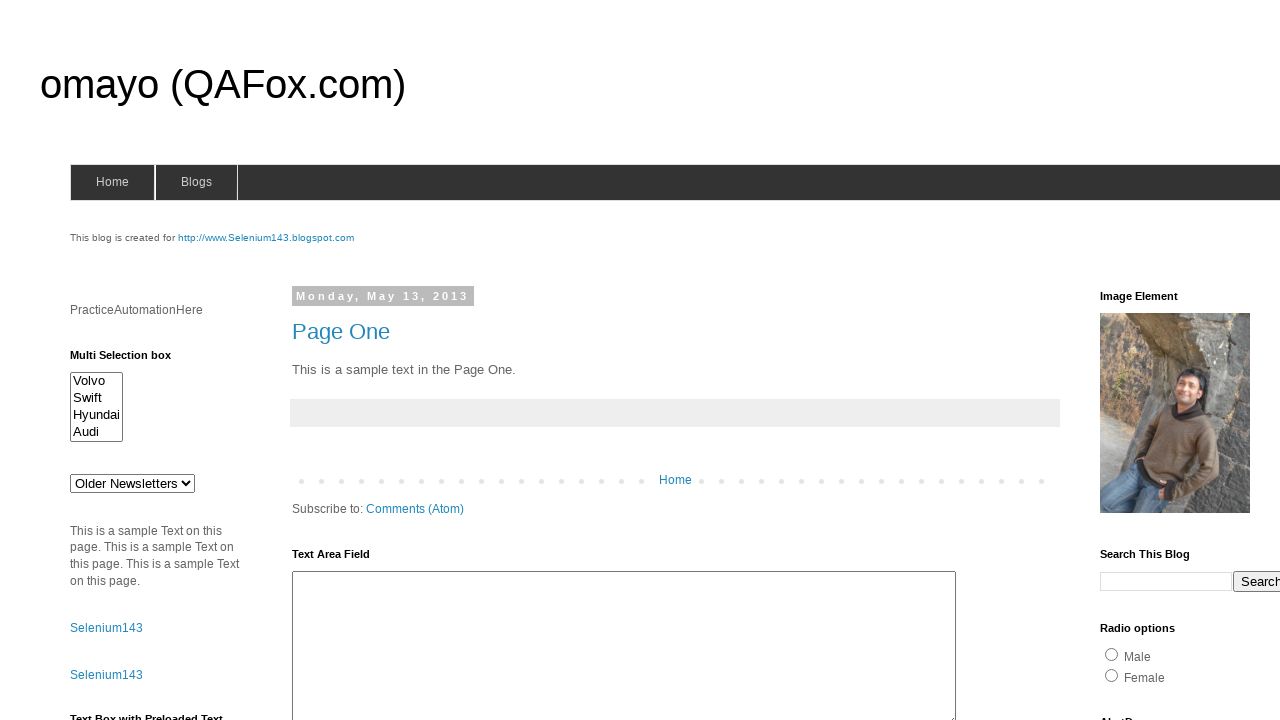

Navigated to Omayo test blog site
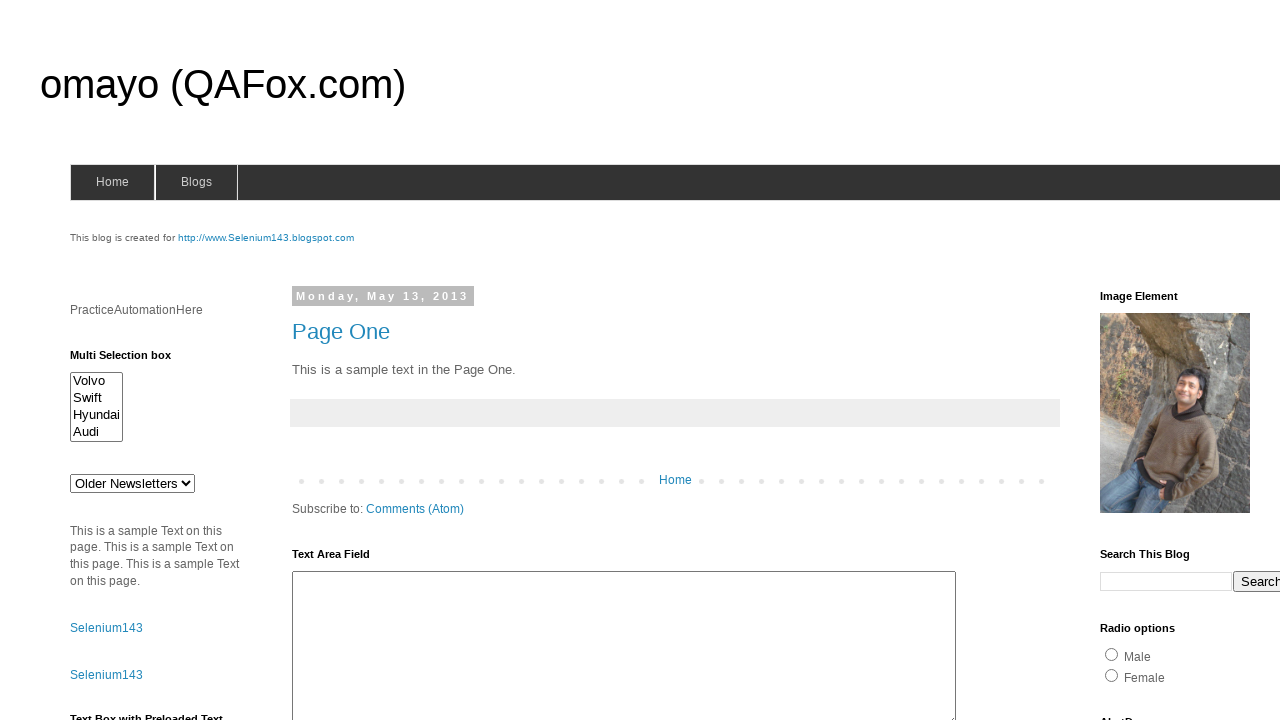

Clicked link with partial text 'up window' at (132, 360) on text=/up window/
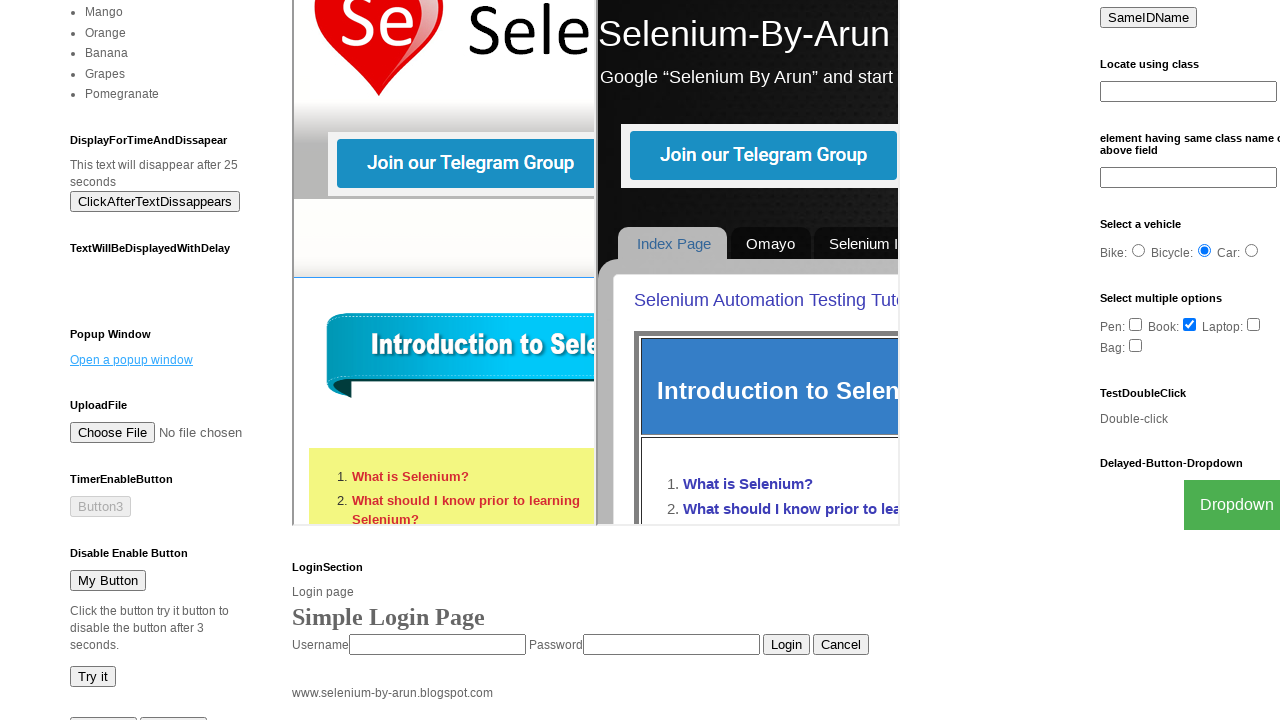

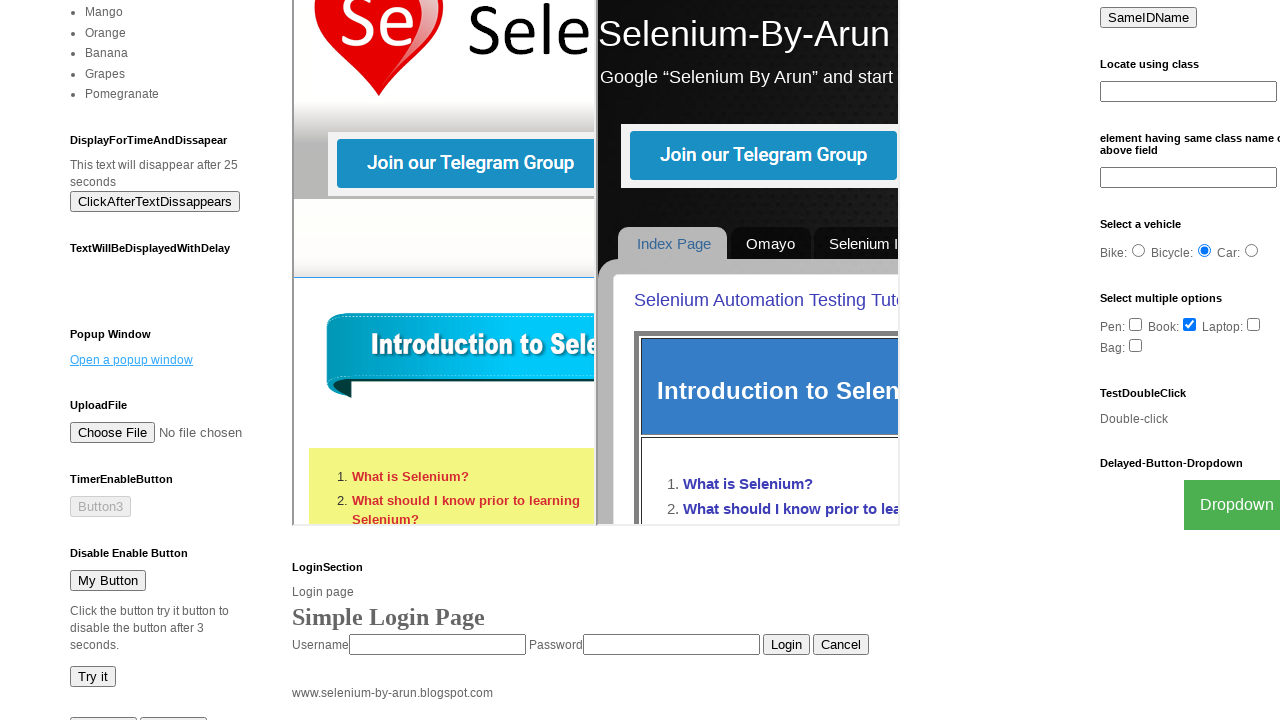